Tests that the clear completed button displays correct text

Starting URL: https://demo.playwright.dev/todomvc

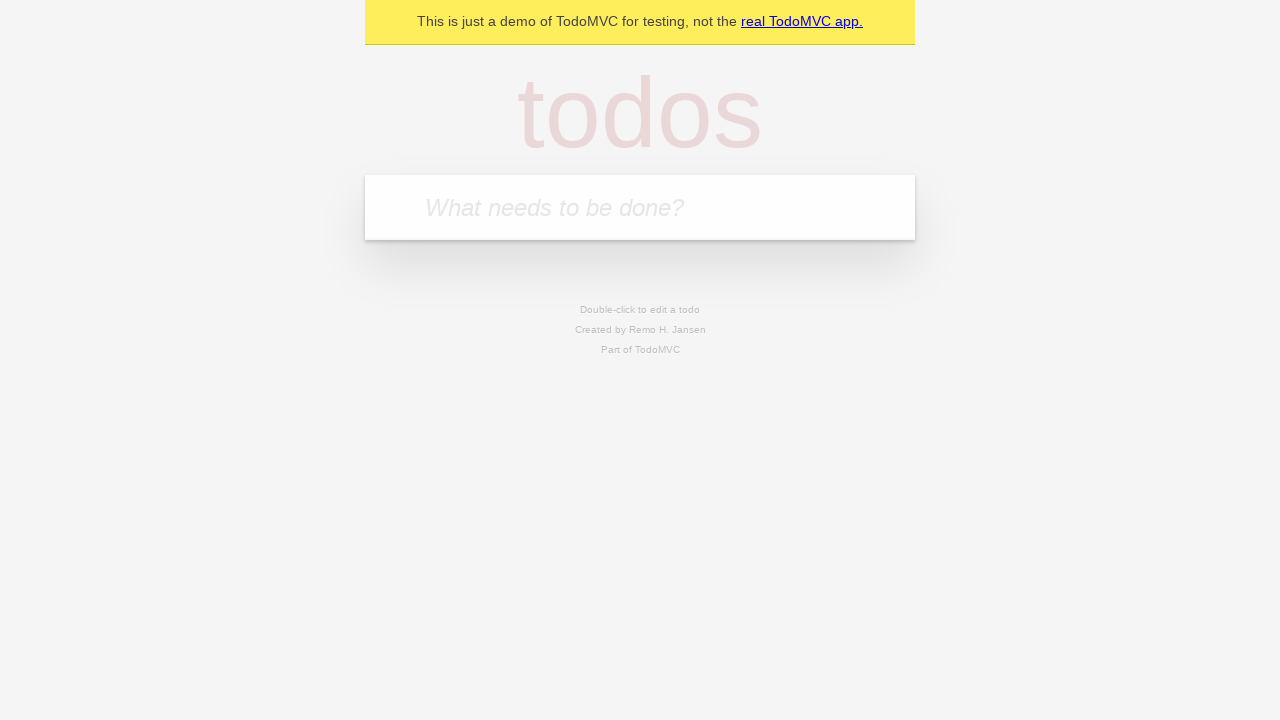

Filled first todo input with 'buy some cheese' on .new-todo
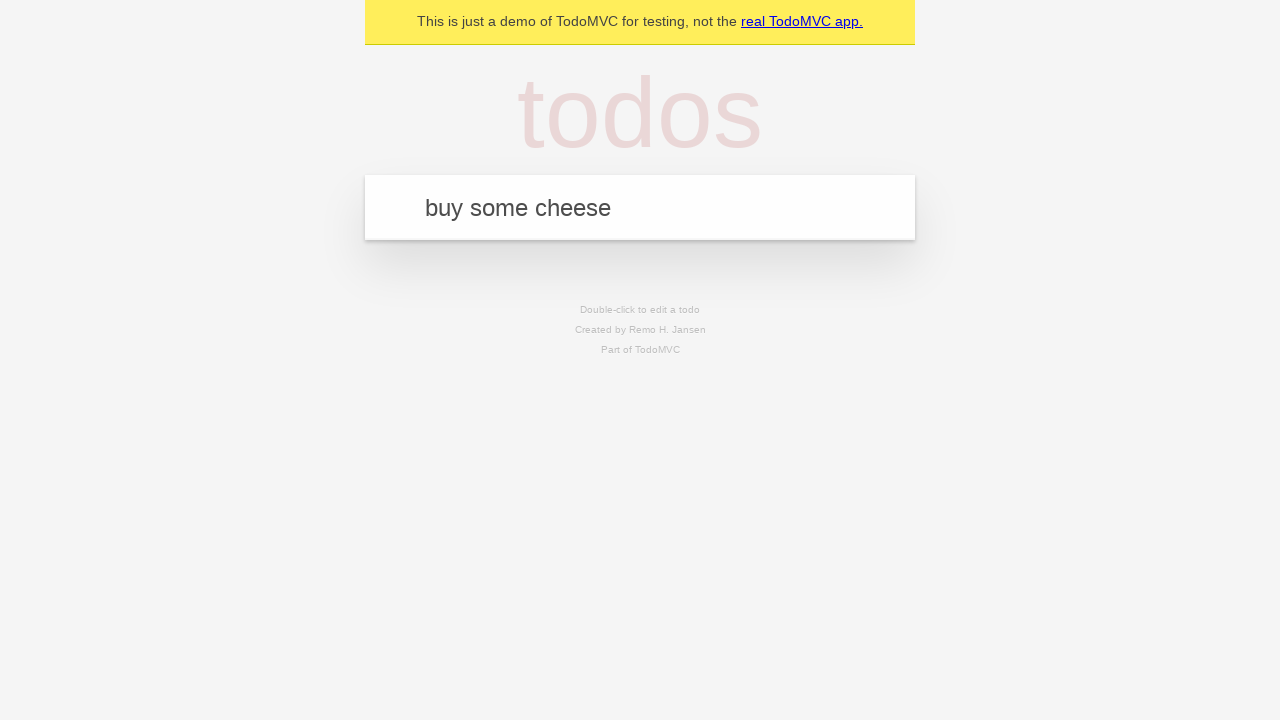

Pressed Enter to add first todo on .new-todo
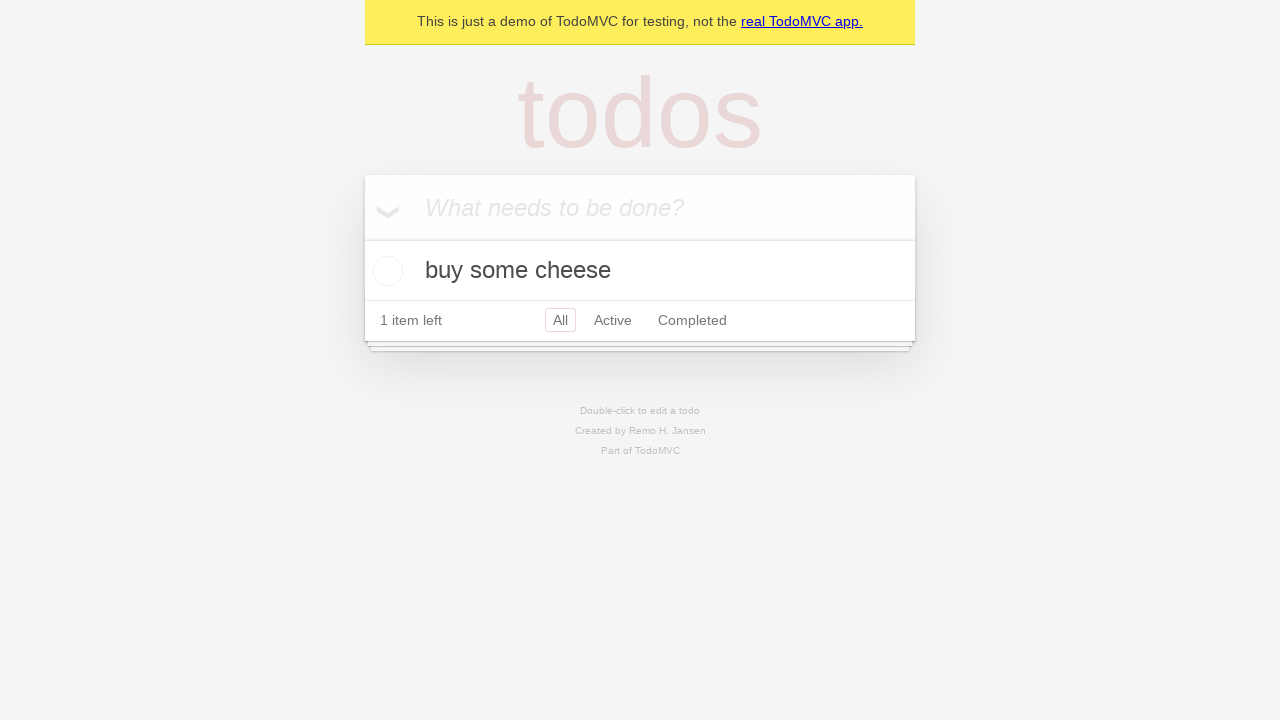

Filled second todo input with 'feed the cat' on .new-todo
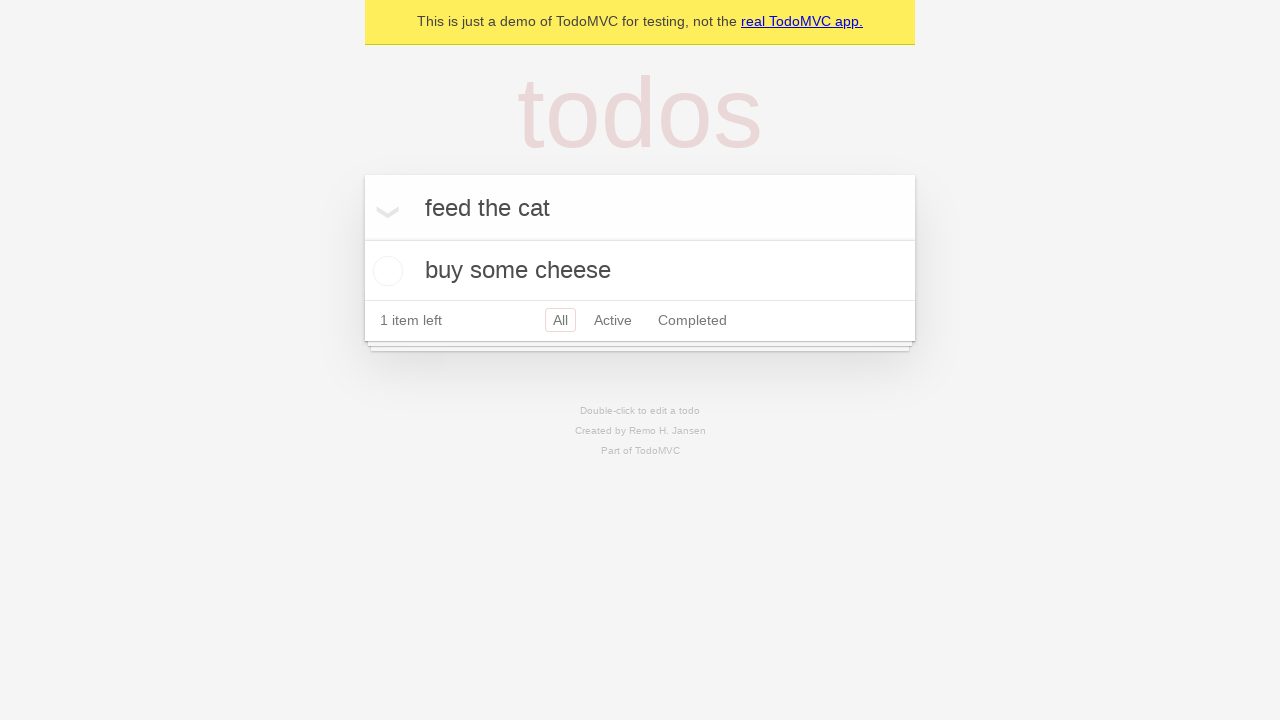

Pressed Enter to add second todo on .new-todo
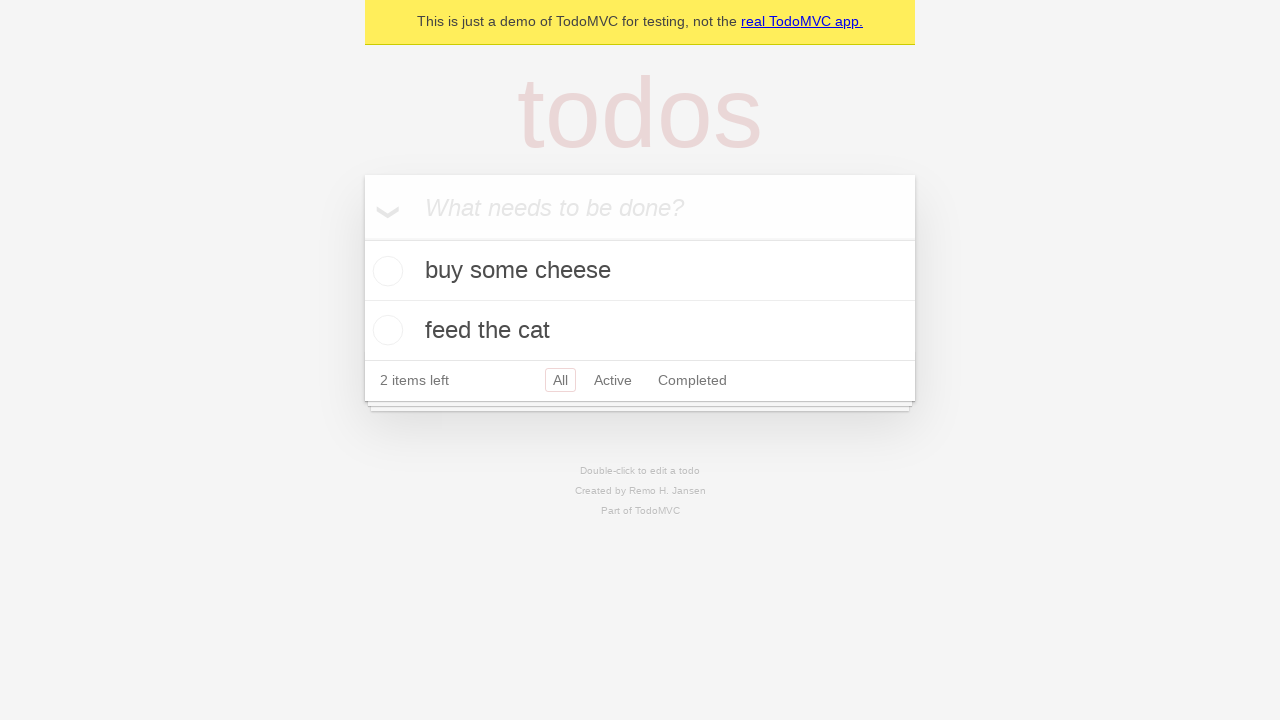

Filled third todo input with 'book a doctors appointment' on .new-todo
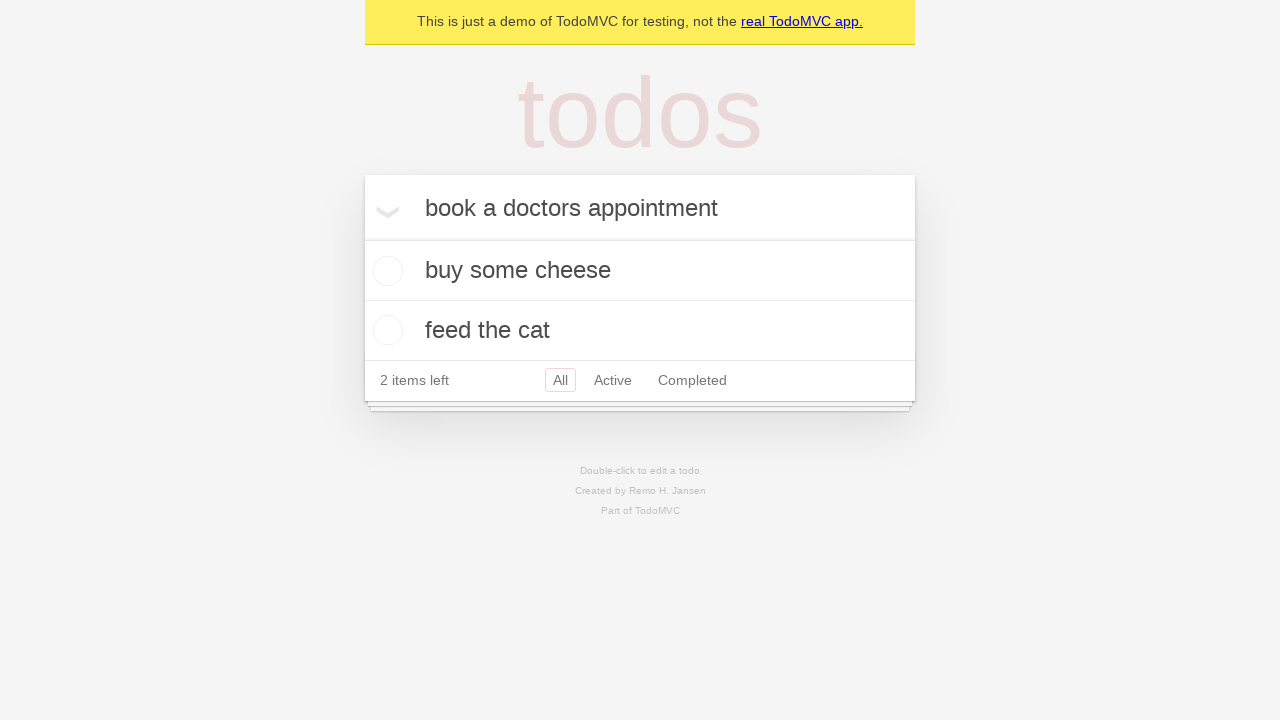

Pressed Enter to add third todo on .new-todo
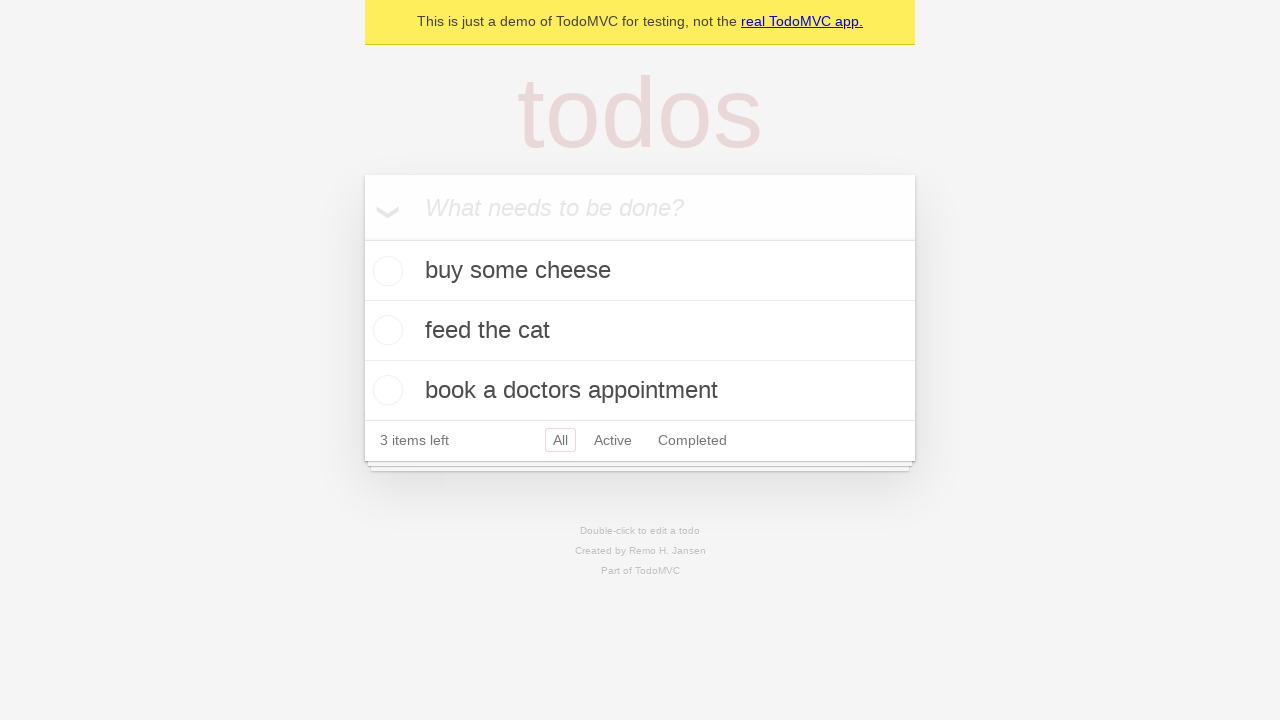

Waited for all 3 todos to be rendered in the list
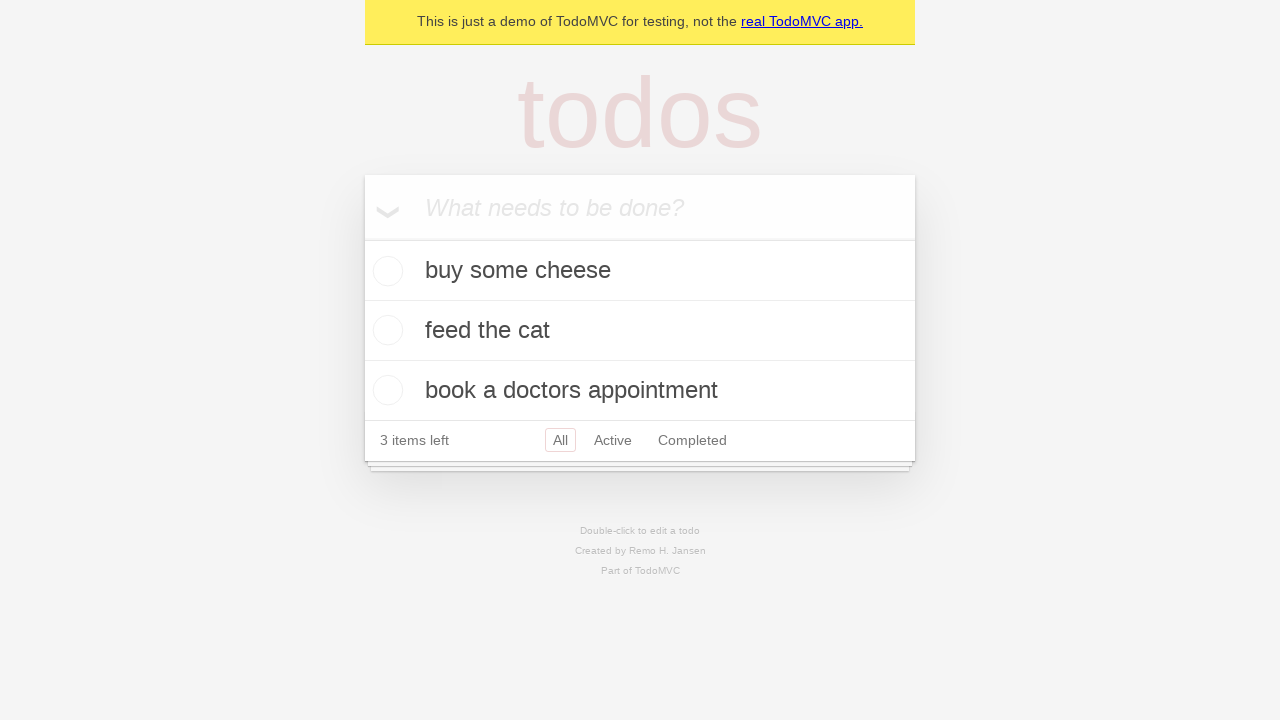

Checked the first todo item as completed at (385, 271) on .todo-list li .toggle >> nth=0
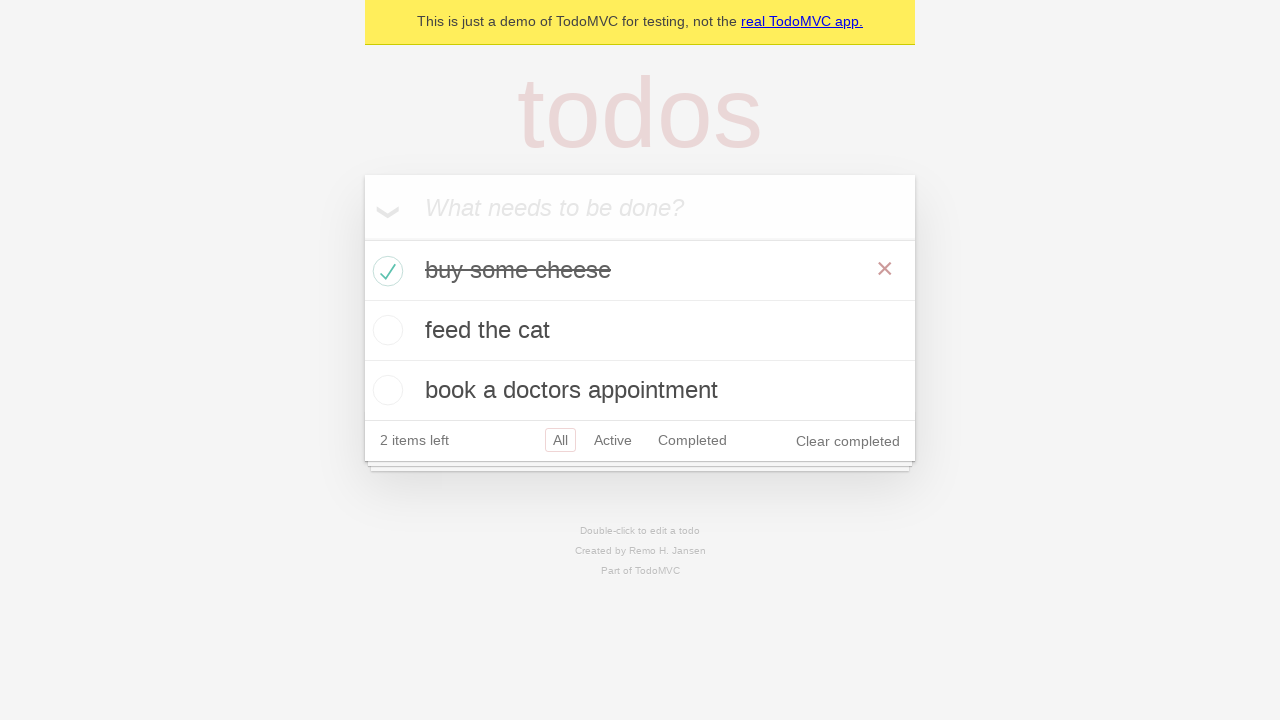

Clear completed button is now visible
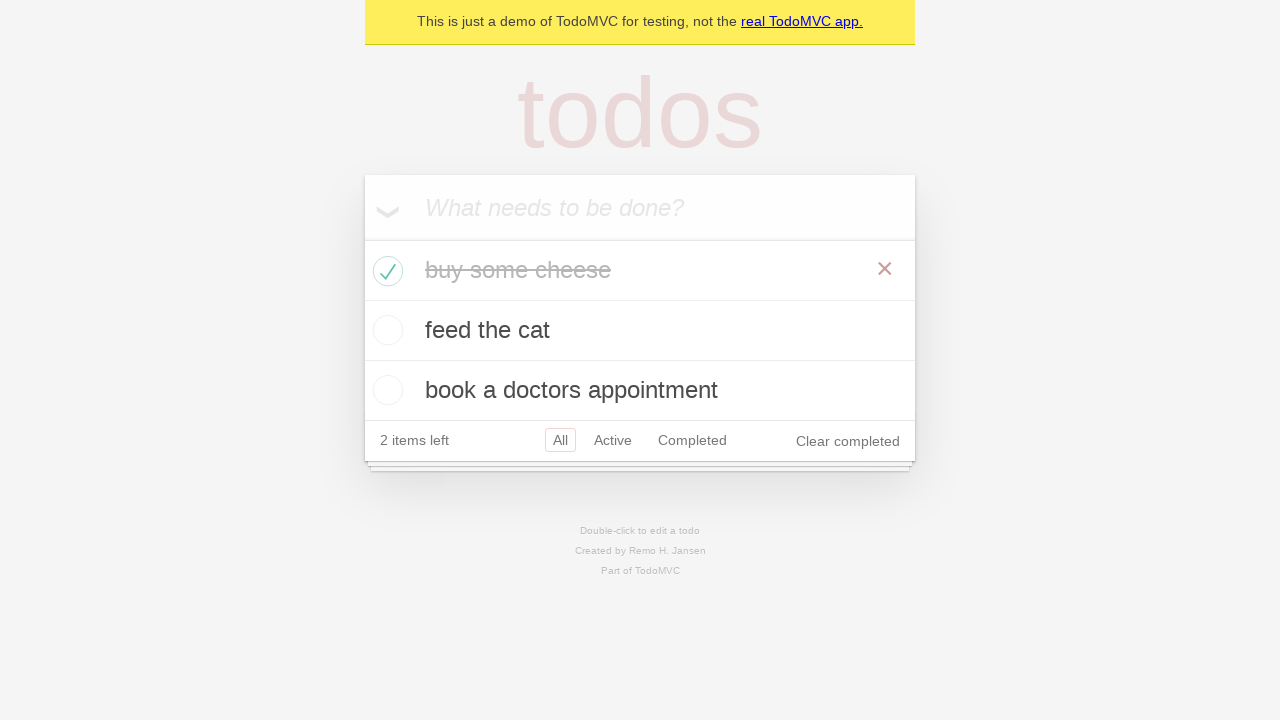

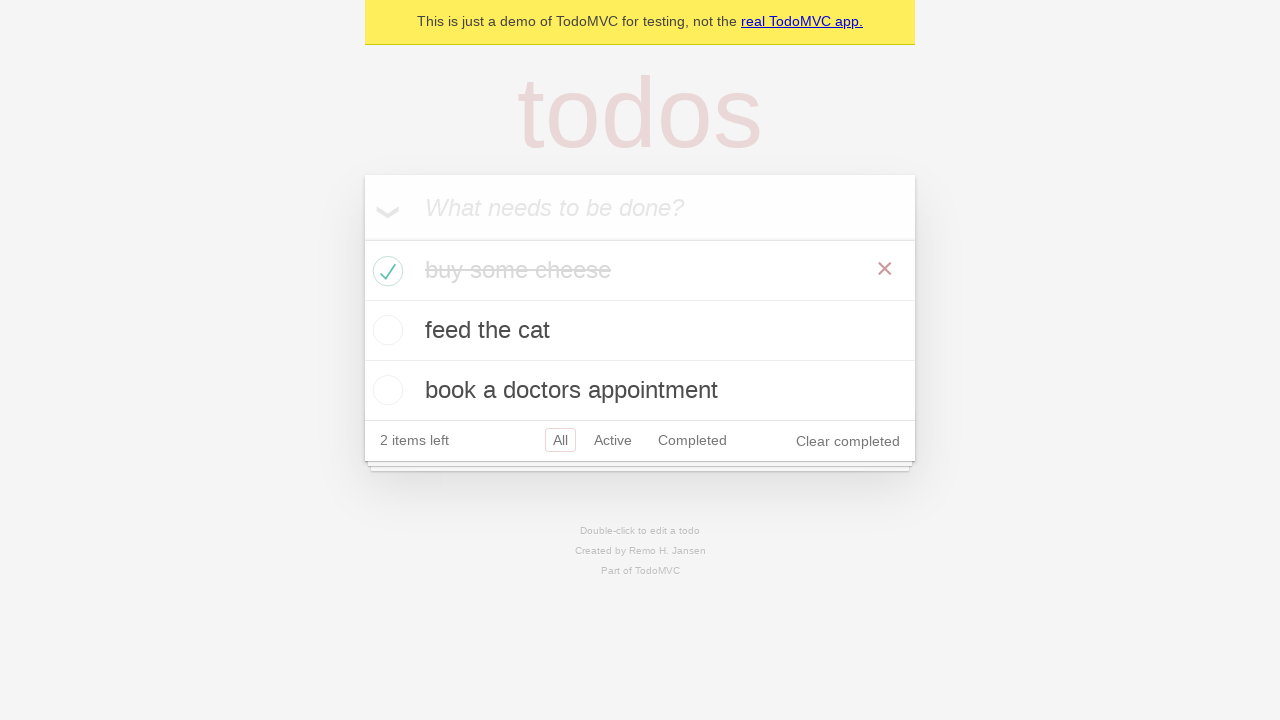